Tests the password reset functionality by submitting an empty/incorrect username and verifying the error message is displayed

Starting URL: https://login1.nextbasecrm.com/?forgot_password=yes

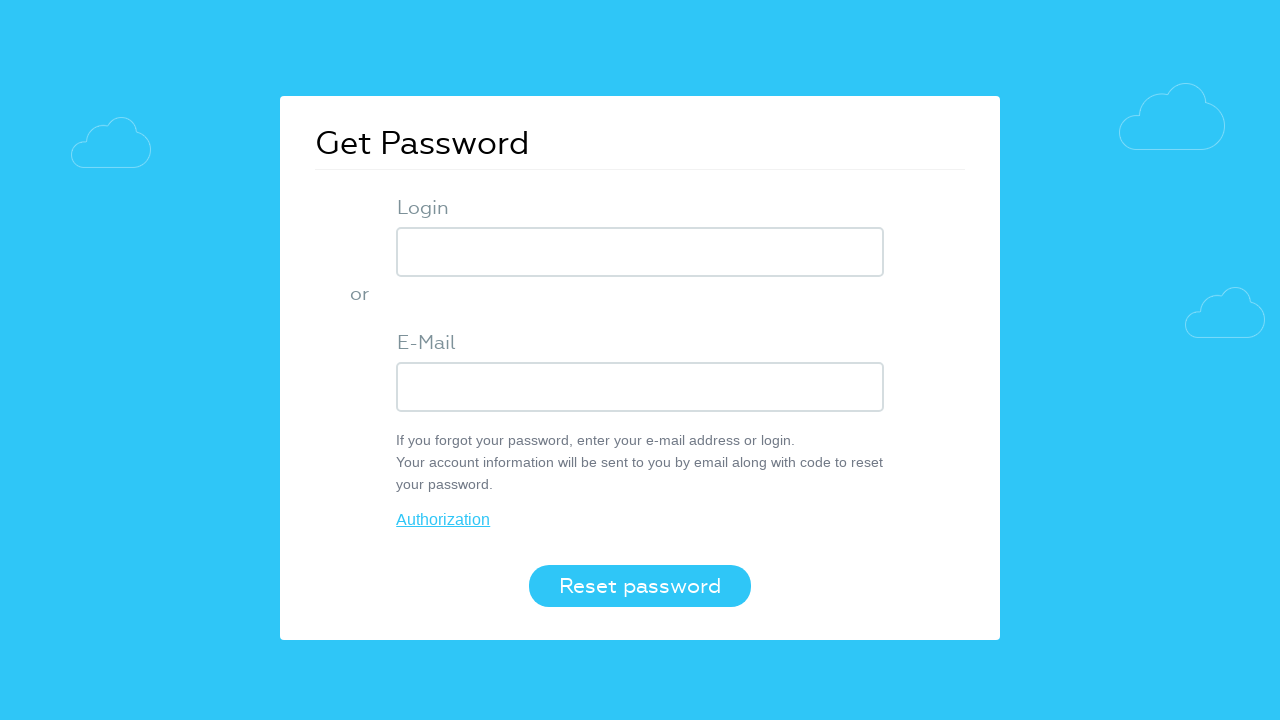

Clicked Reset password button without entering username at (640, 586) on button[value='Reset password']
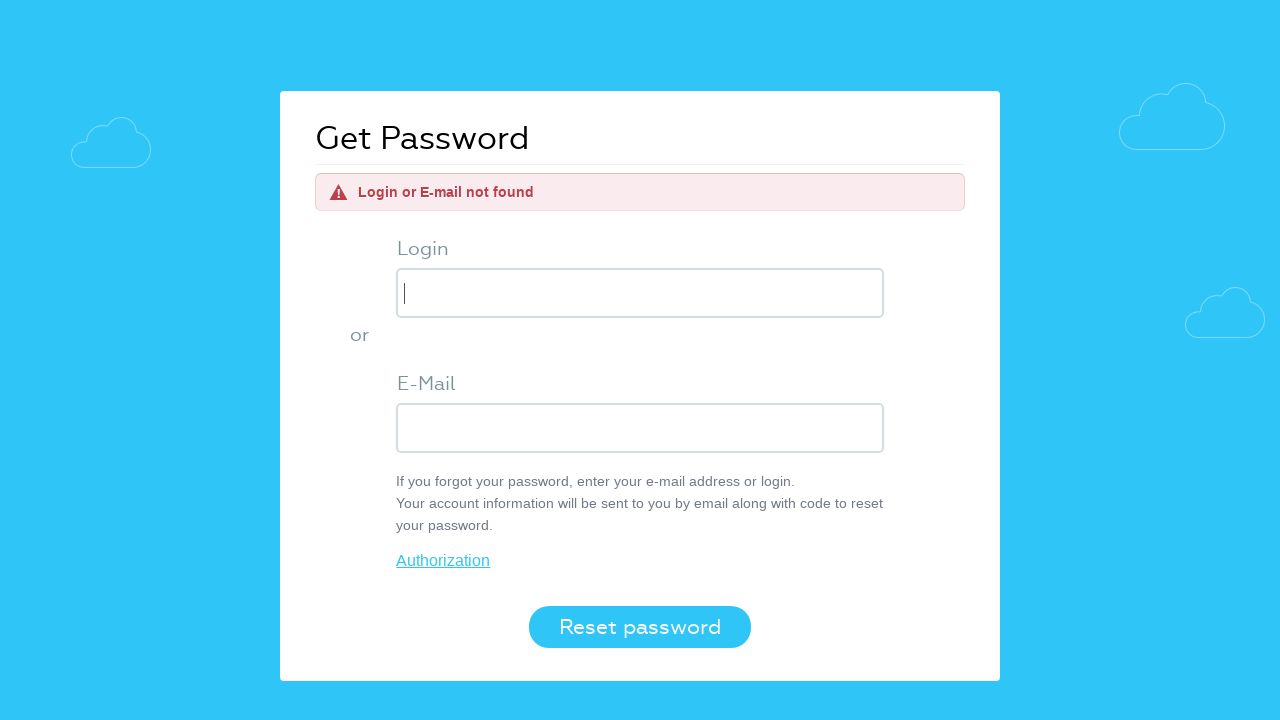

Error message element appeared on page
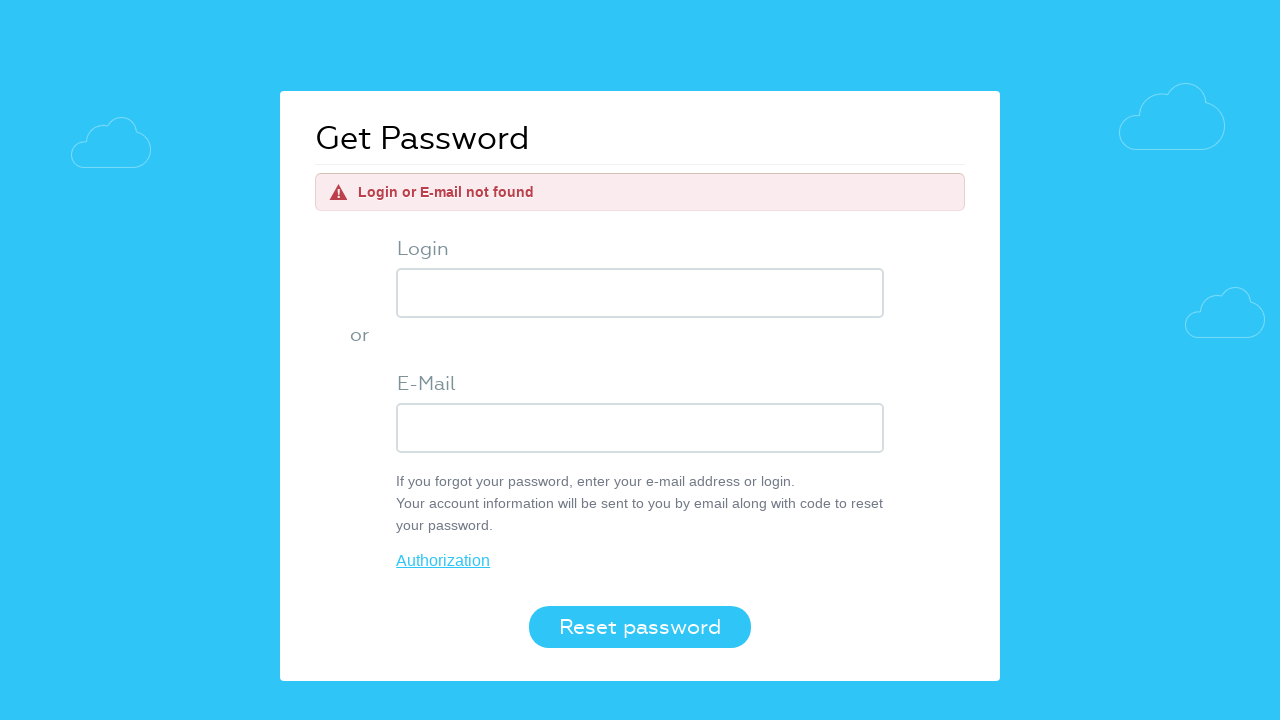

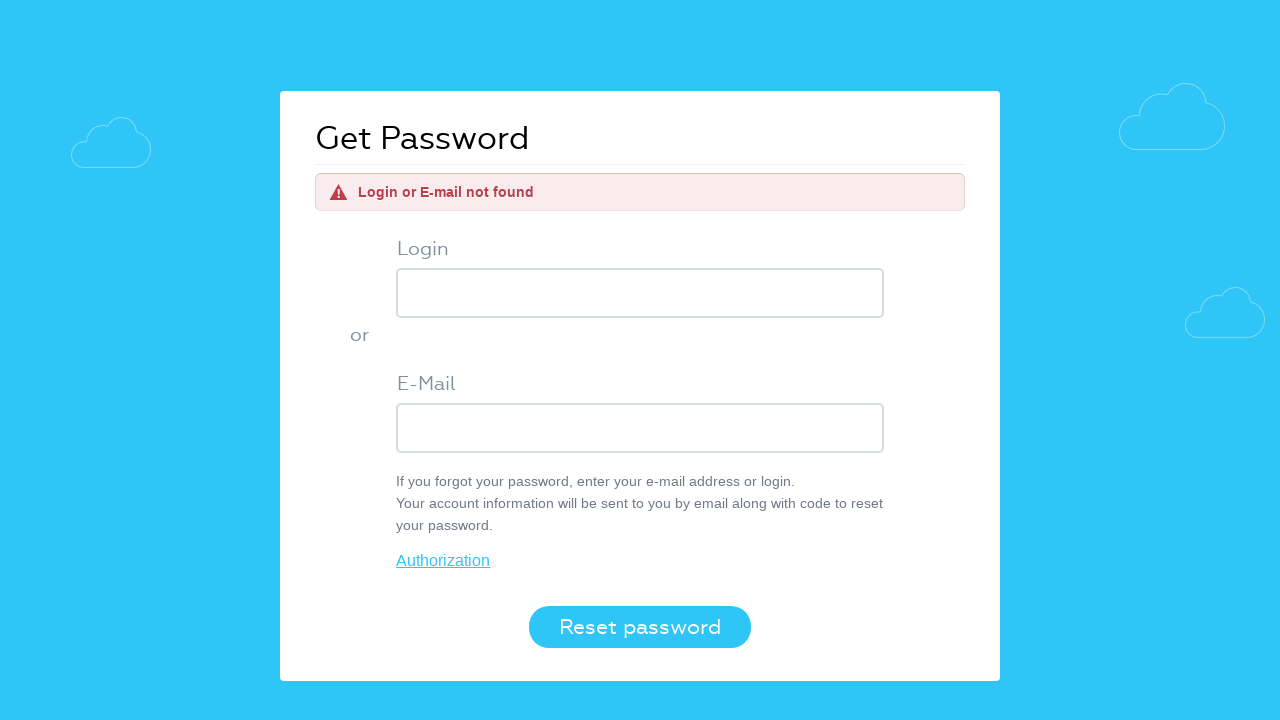